Tests scrolling functionality on the Selenium website by scrolling to a specific element with class 'selenium' and verifying it's displayed

Starting URL: https://www.selenium.dev/

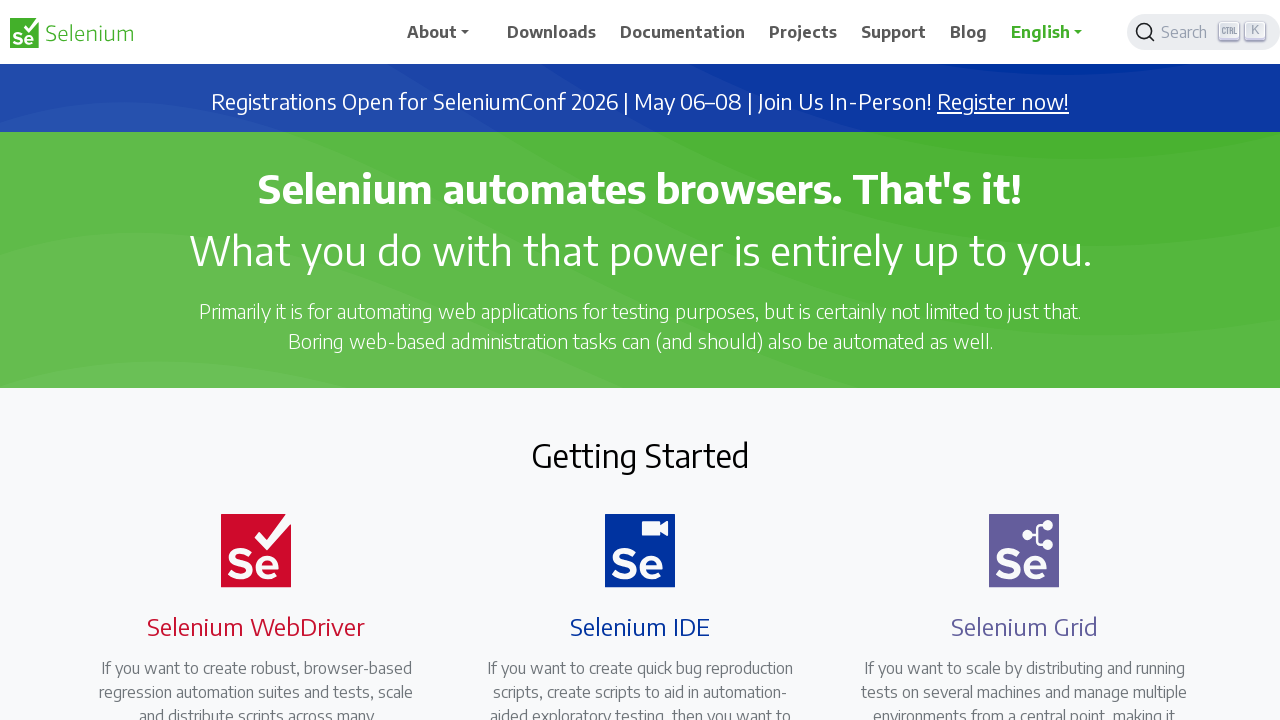

Navigated to Selenium website
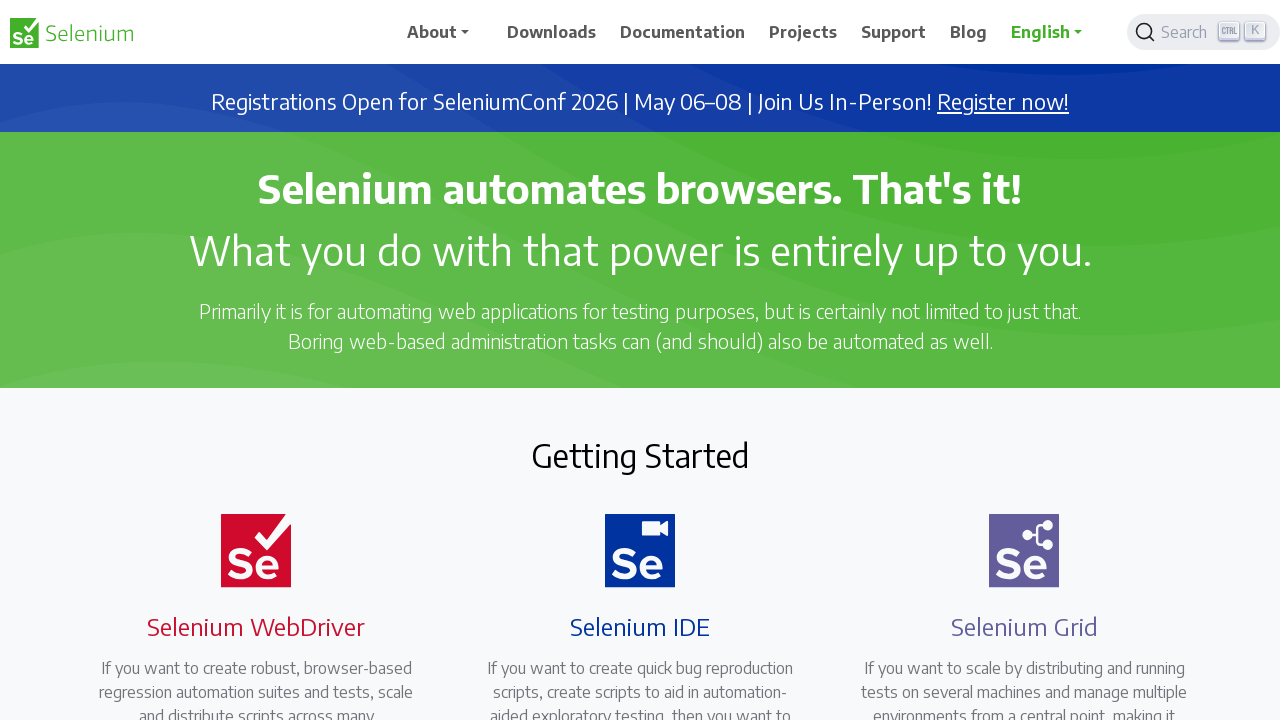

Located h2 element with class 'selenium'
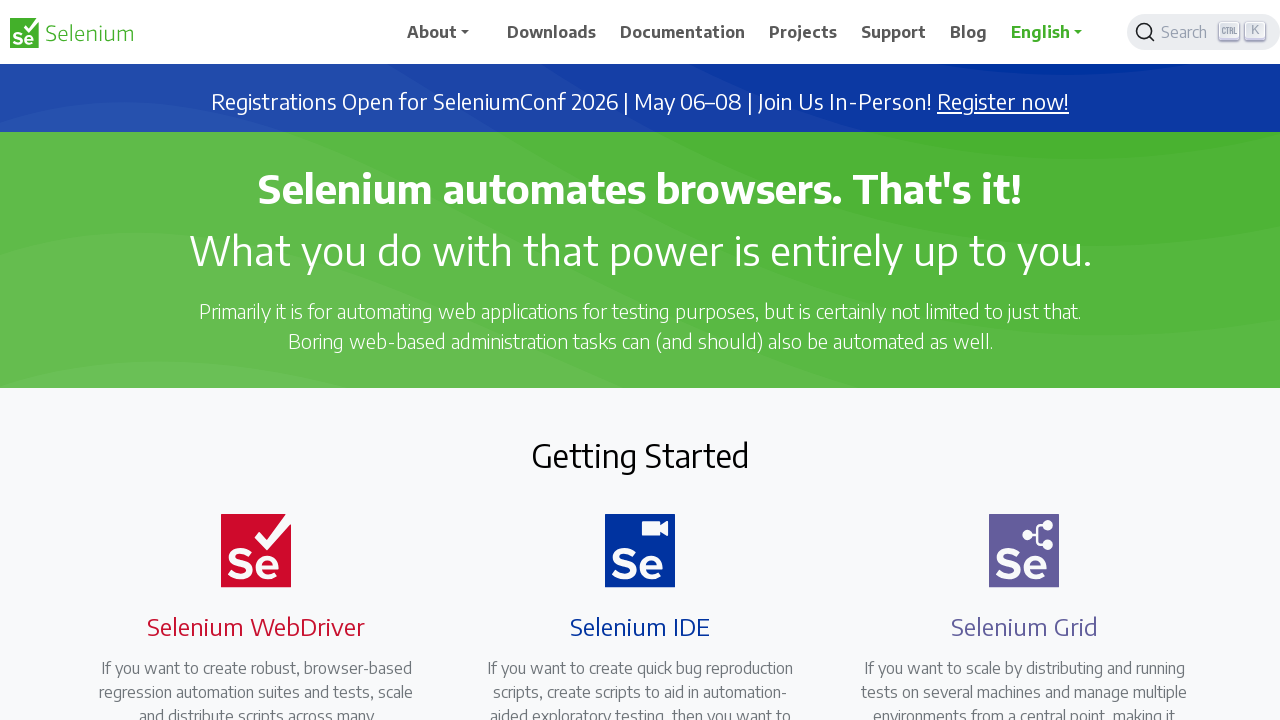

Scrolled to element with class 'selenium'
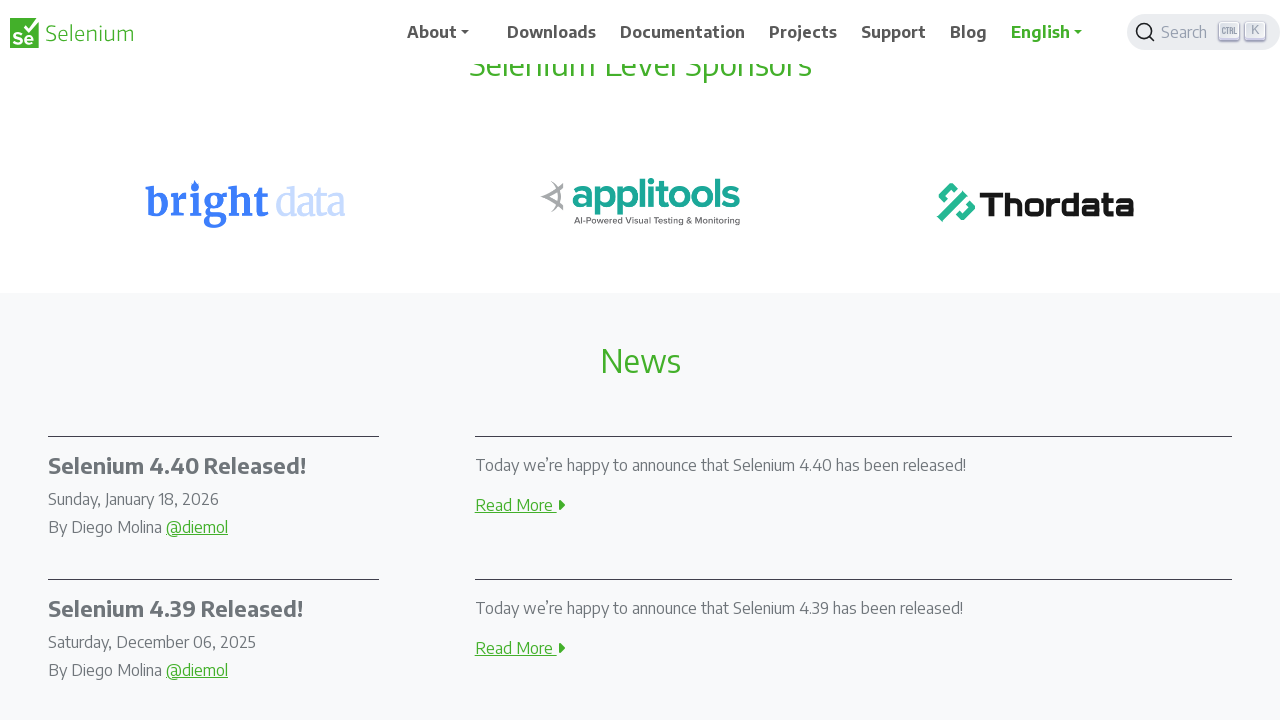

Verified that element with class 'selenium' is visible
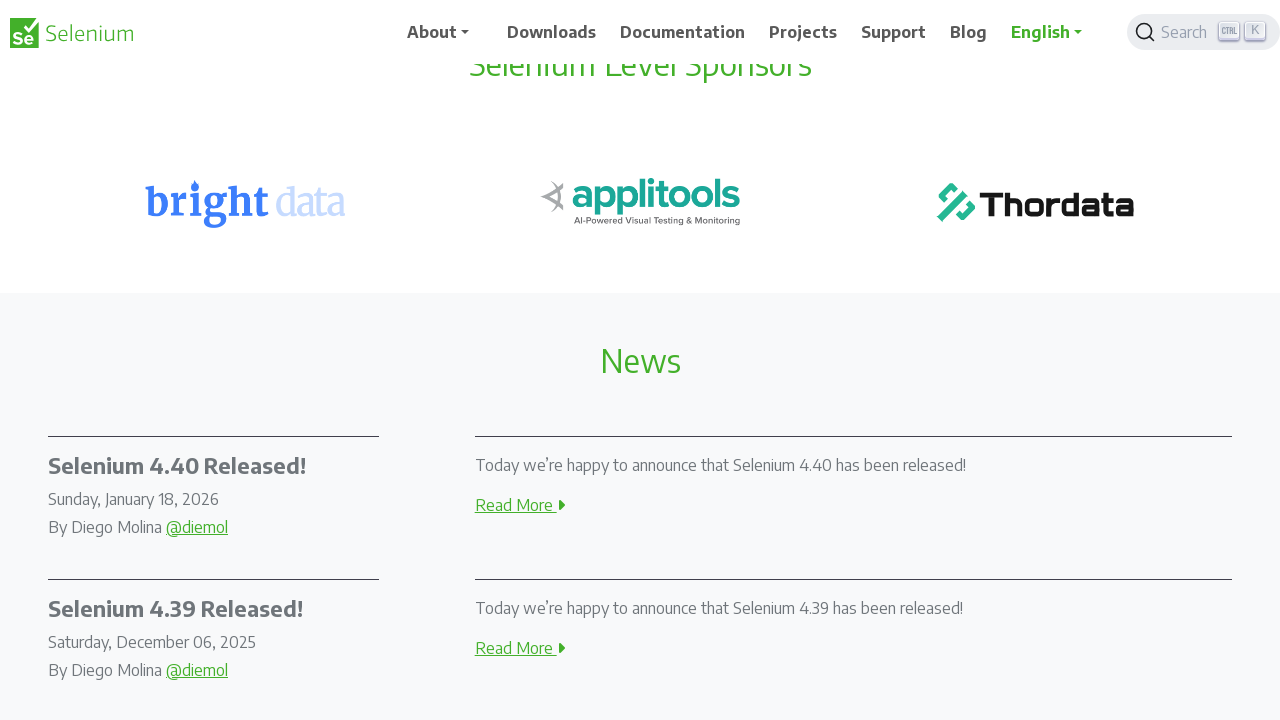

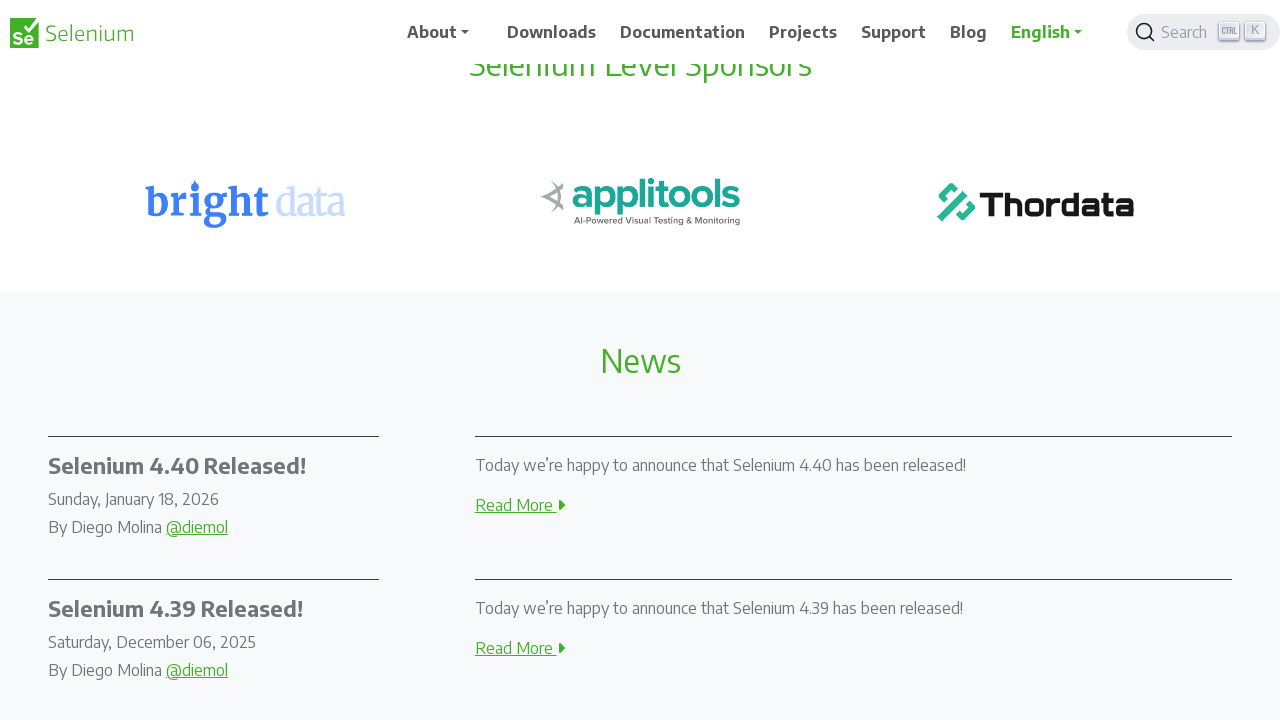